Tests radio button functionality on W3Schools custom checkbox tutorial page by clicking different radio button options

Starting URL: https://www.w3schools.com/howto/howto_css_custom_checkbox.asp

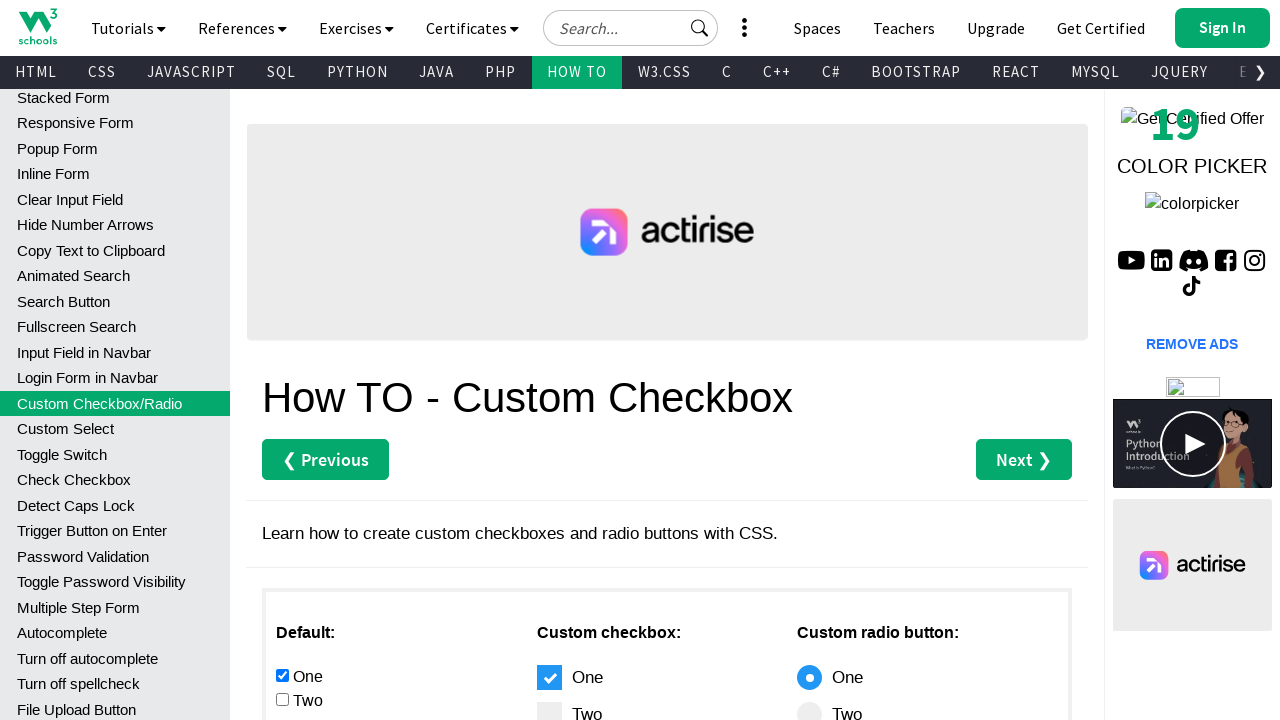

Clicked the fourth radio button option at (282, 360) on xpath=//*[@id='main']/div[3]/div[1]/input[4]
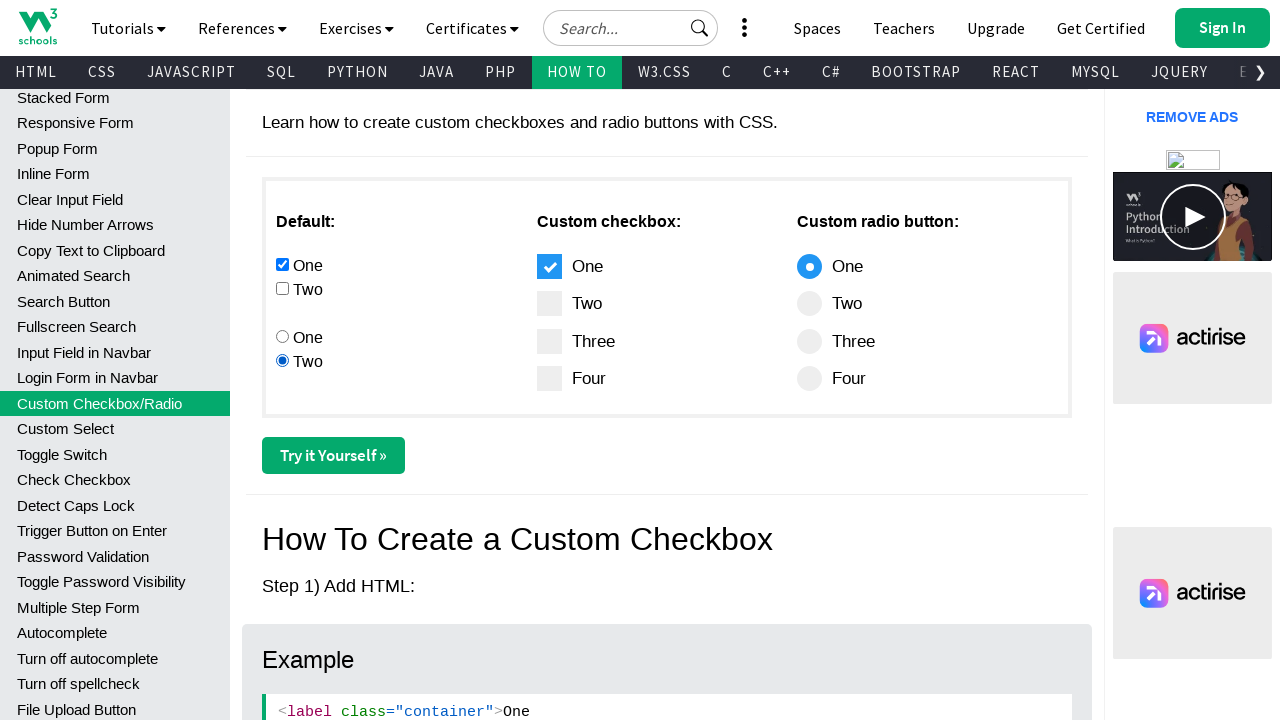

Waited 1 second for visual feedback after clicking fourth radio button
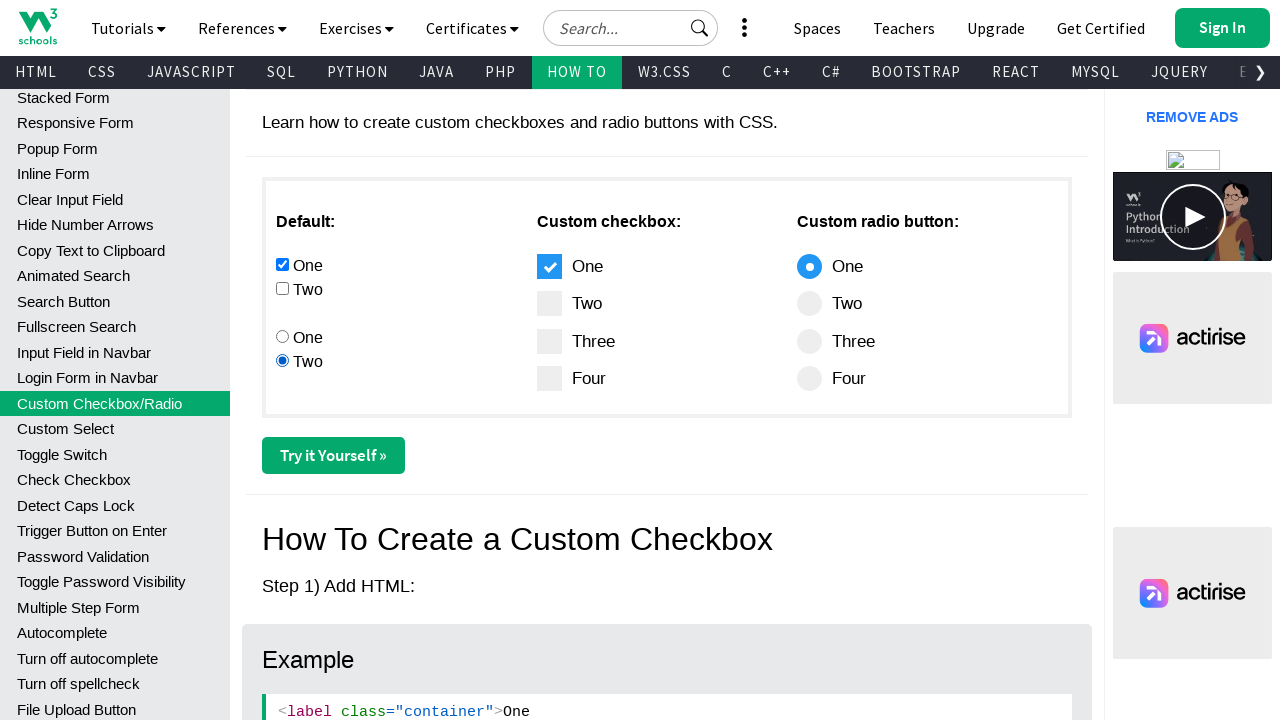

Clicked the third radio button option at (282, 336) on xpath=//*[@id='main']/div[3]/div[1]/input[3]
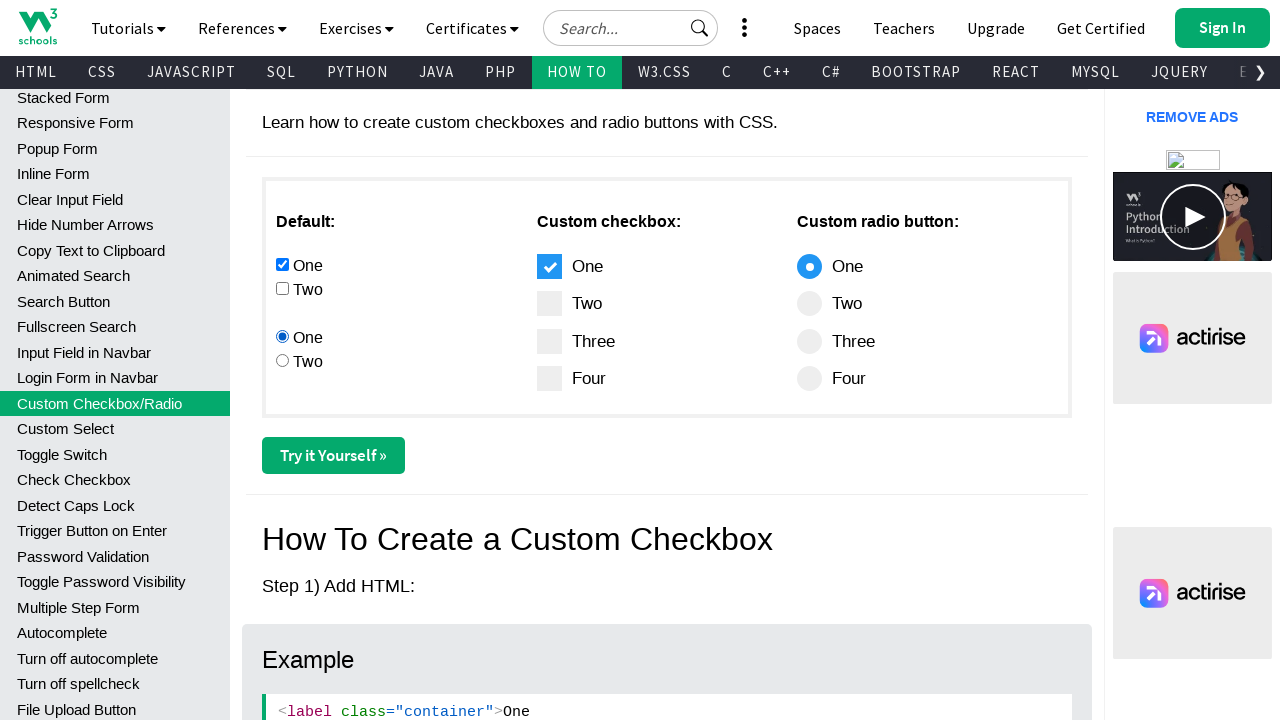

Waited 1 second for final state after clicking third radio button
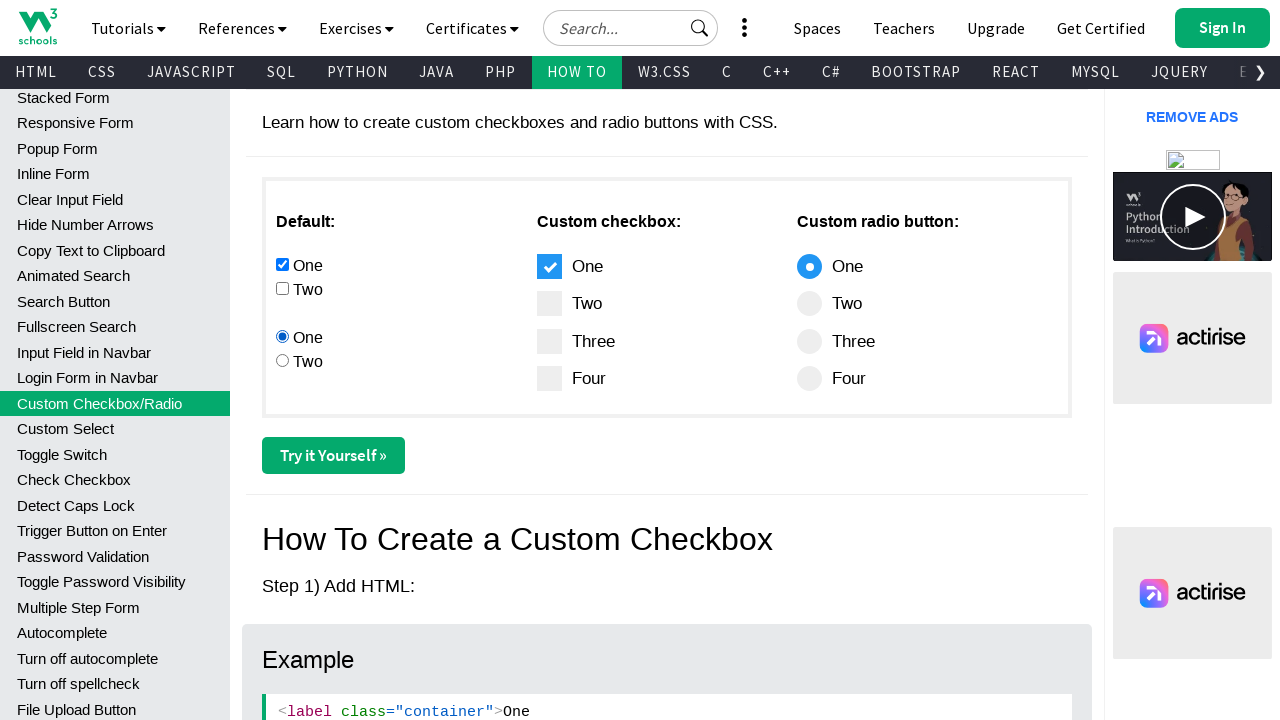

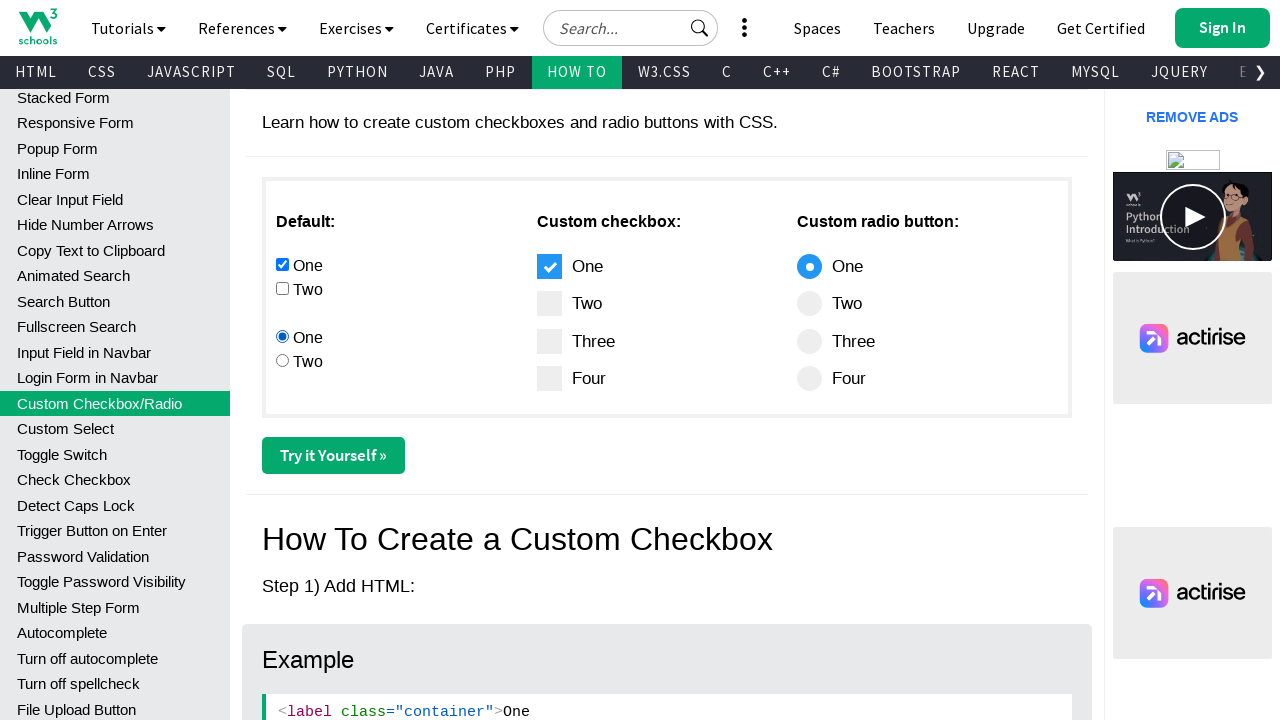